Tests checkbox functionality by clicking a checkbox and verifying it is selected

Starting URL: https://rahulshettyacademy.com/AutomationPractice/

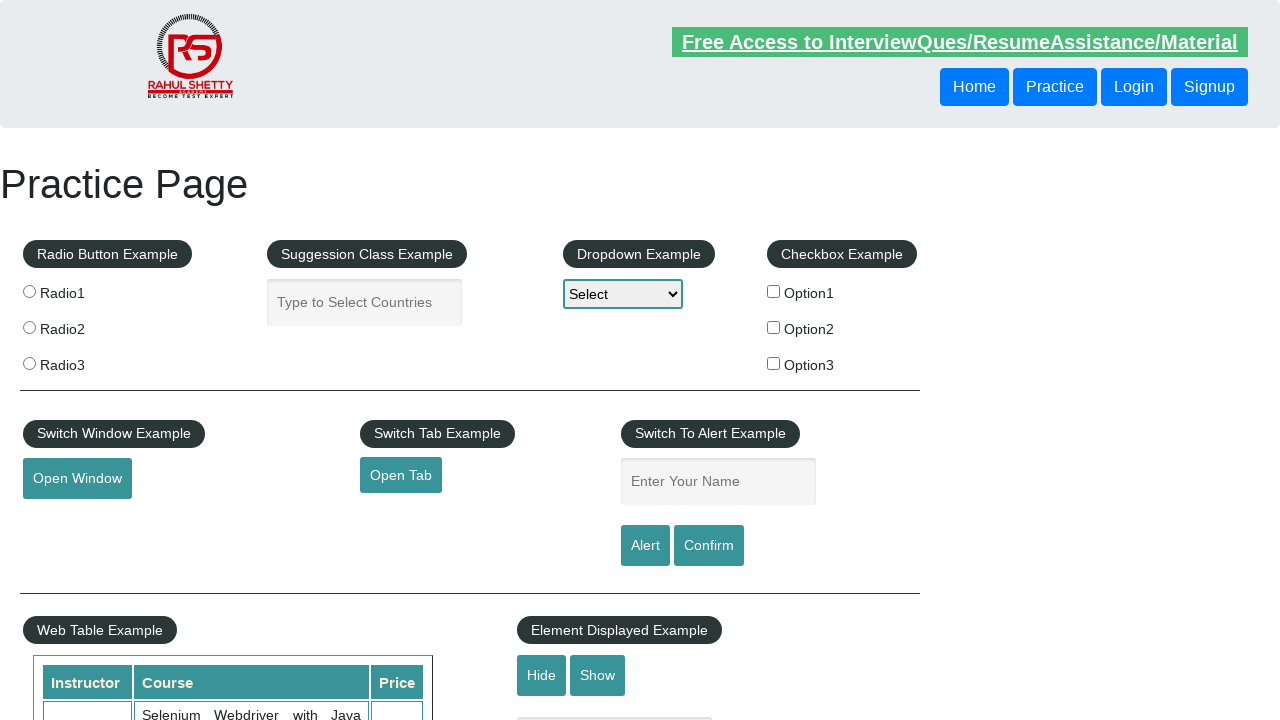

Clicked the first checkbox option at (774, 291) on #checkBoxOption1
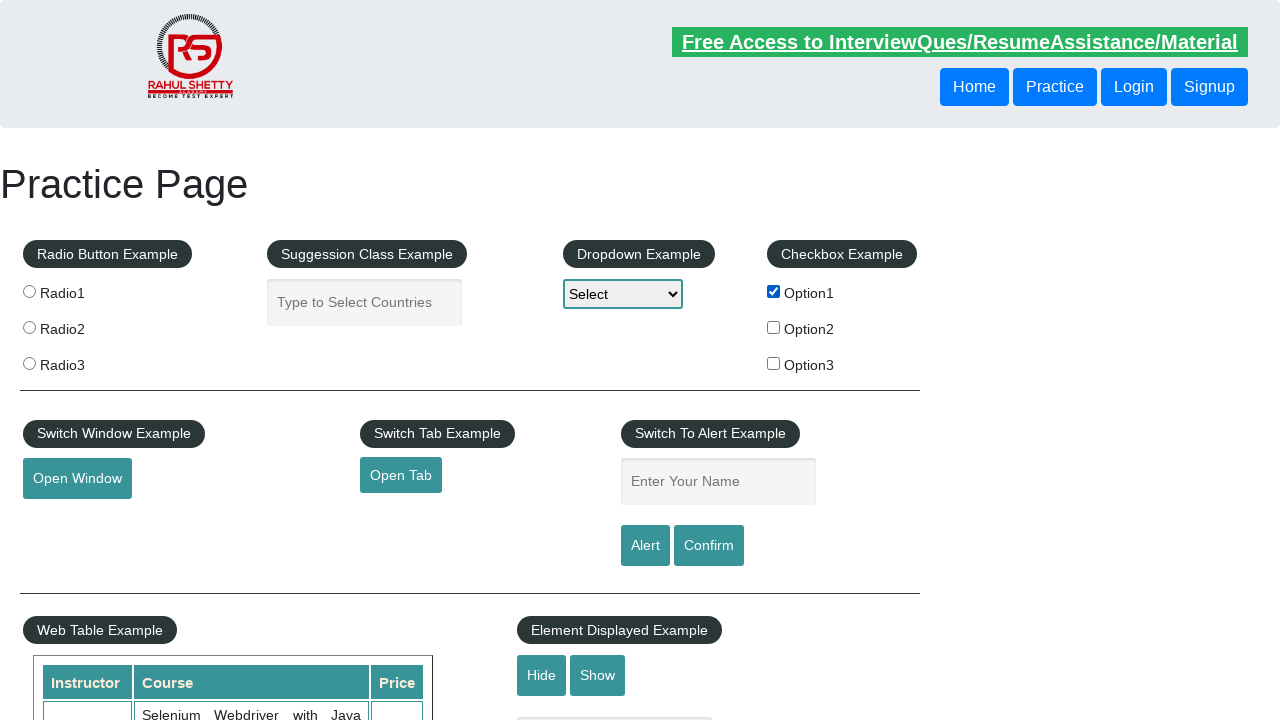

Verified that checkbox is selected
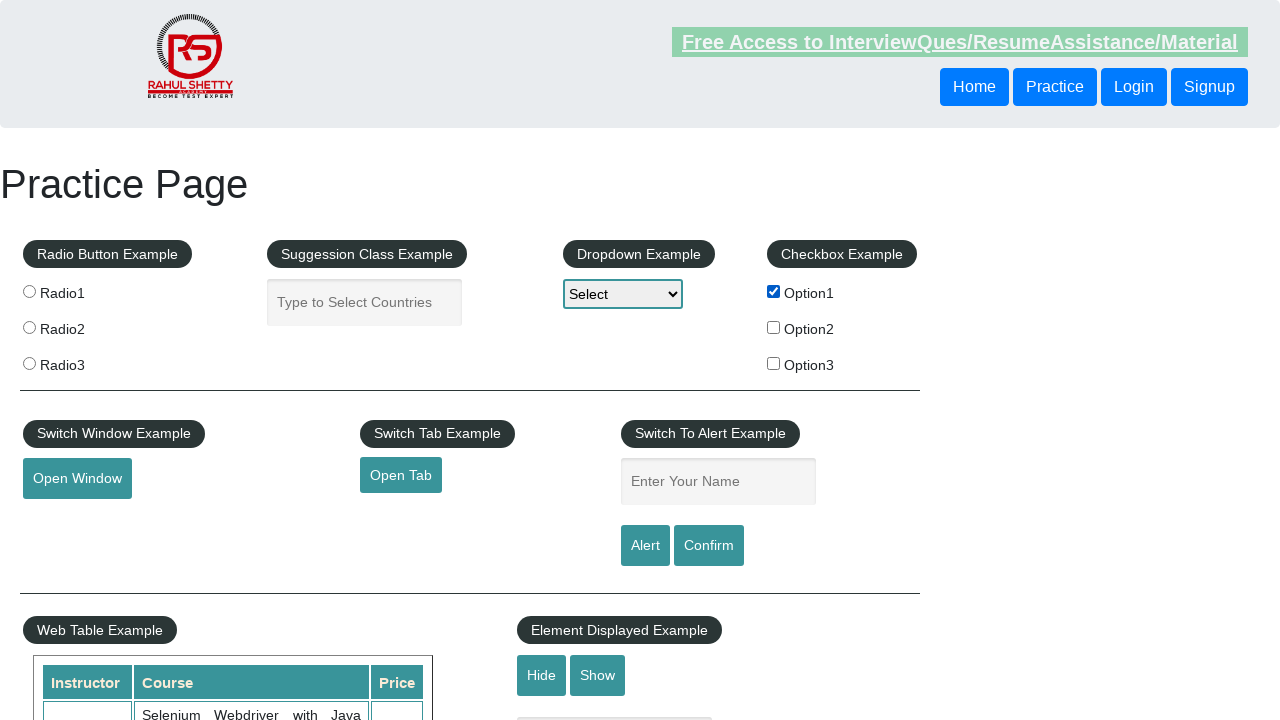

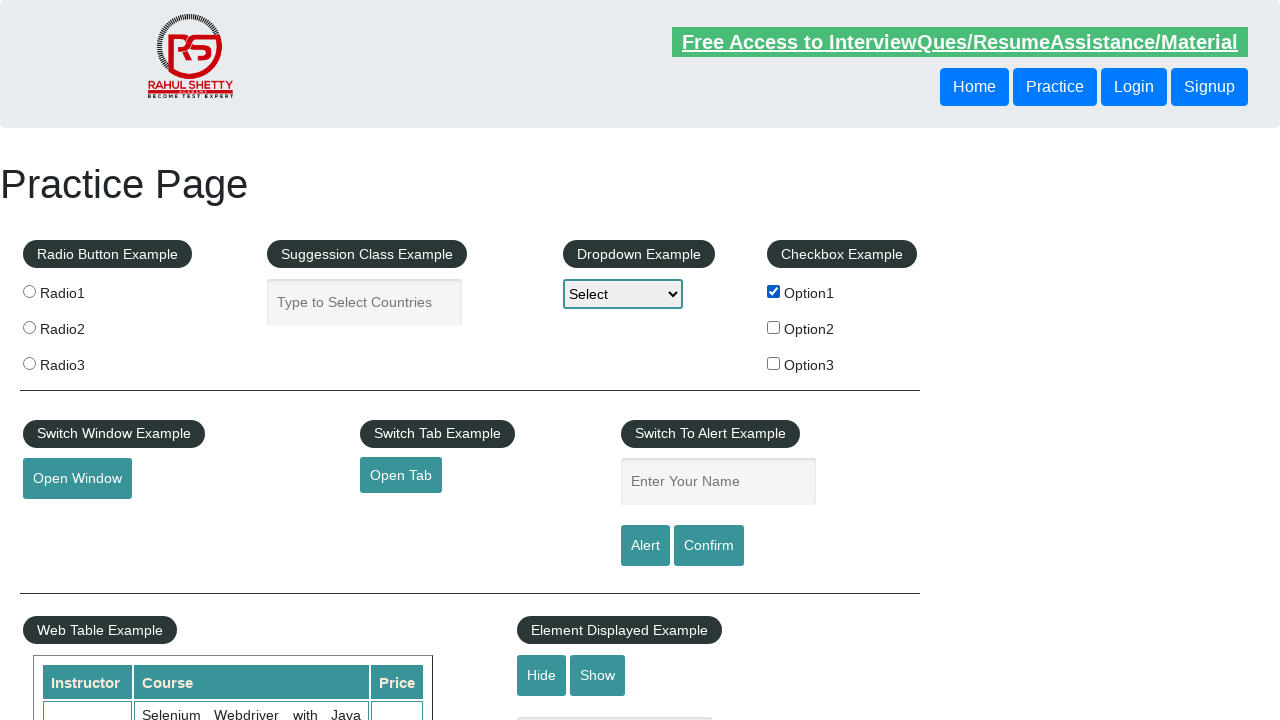